Tests marking individual todo items as complete by checking their checkboxes

Starting URL: https://demo.playwright.dev/todomvc

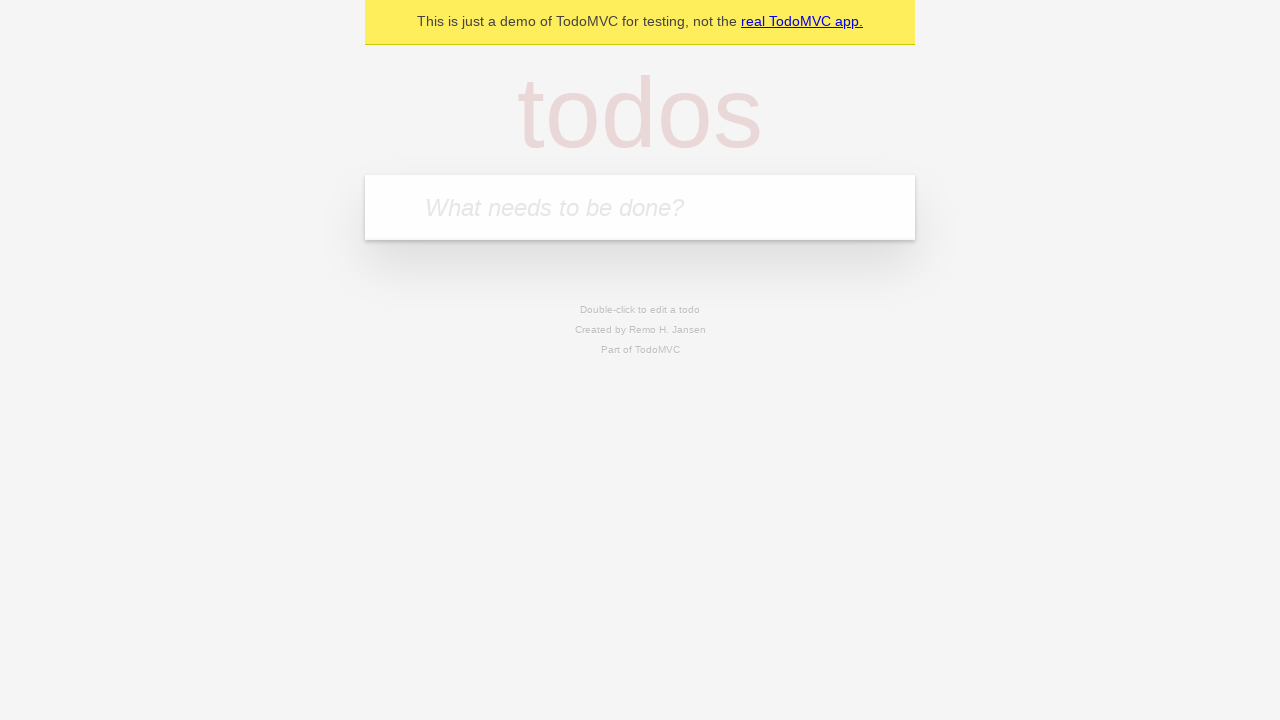

Located the todo input field
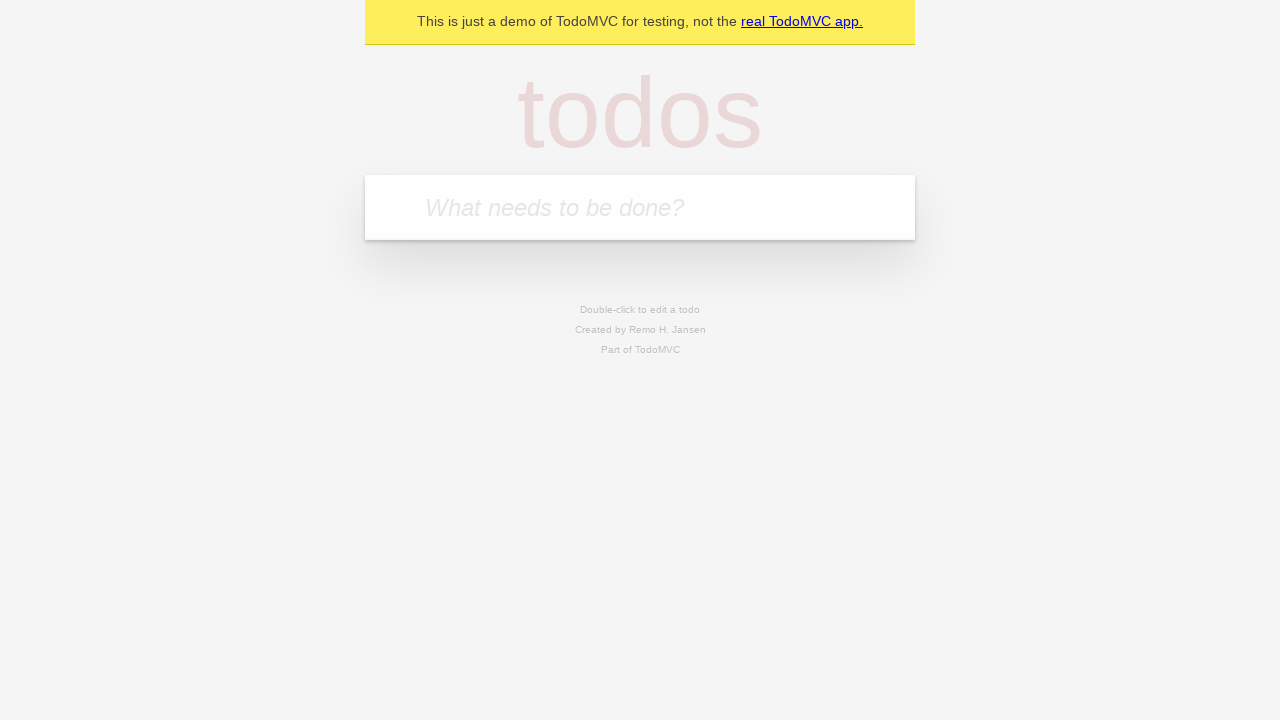

Filled input field with 'buy some cheese' on internal:attr=[placeholder="What needs to be done?"i]
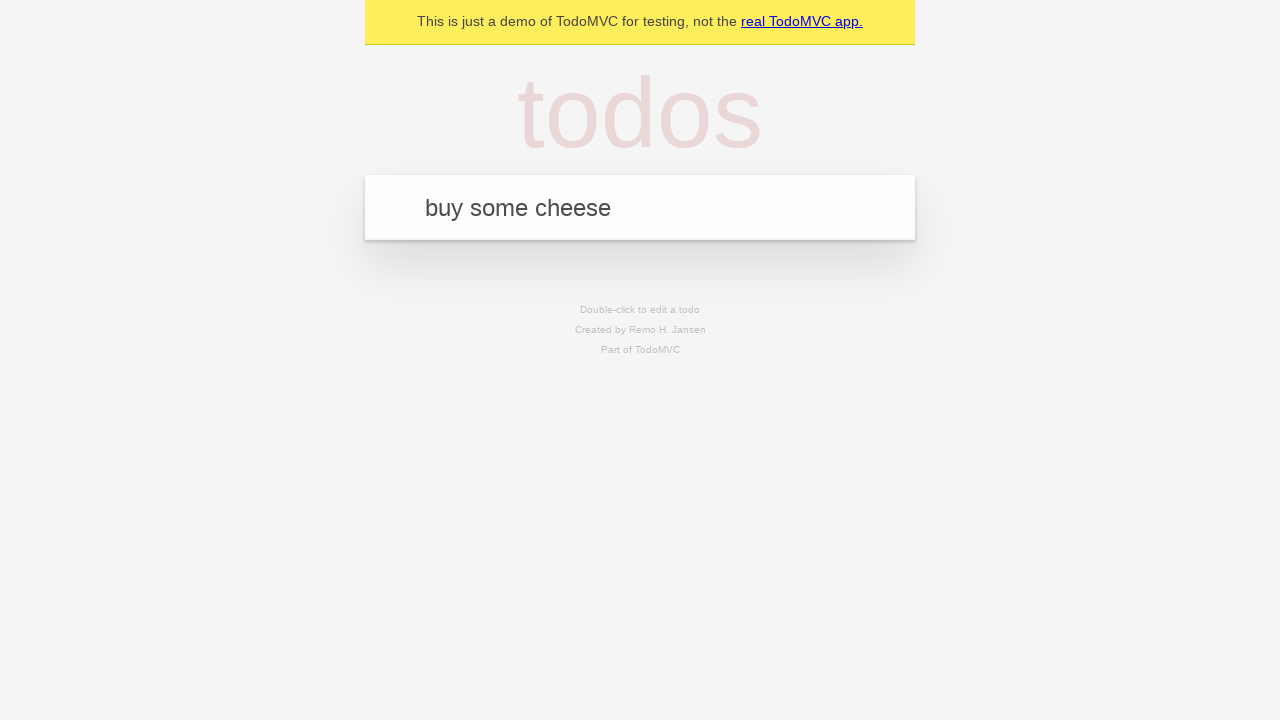

Pressed Enter to create first todo item on internal:attr=[placeholder="What needs to be done?"i]
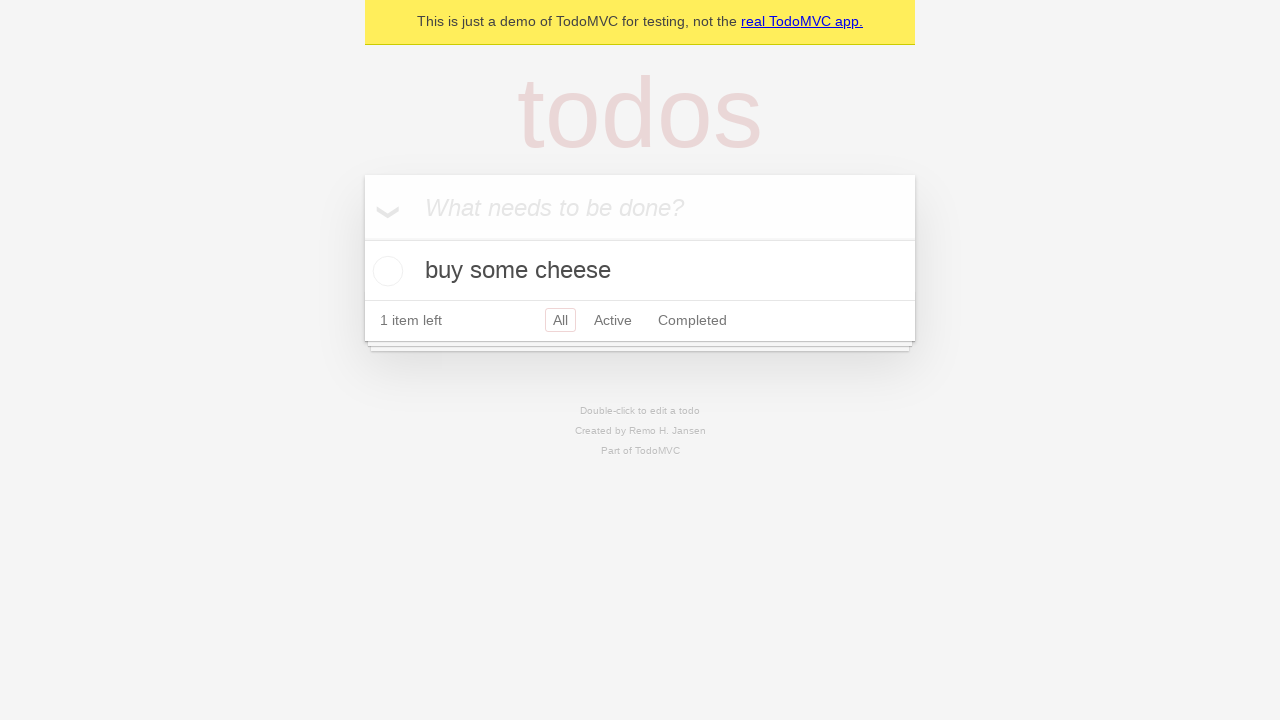

Filled input field with 'feed the cat' on internal:attr=[placeholder="What needs to be done?"i]
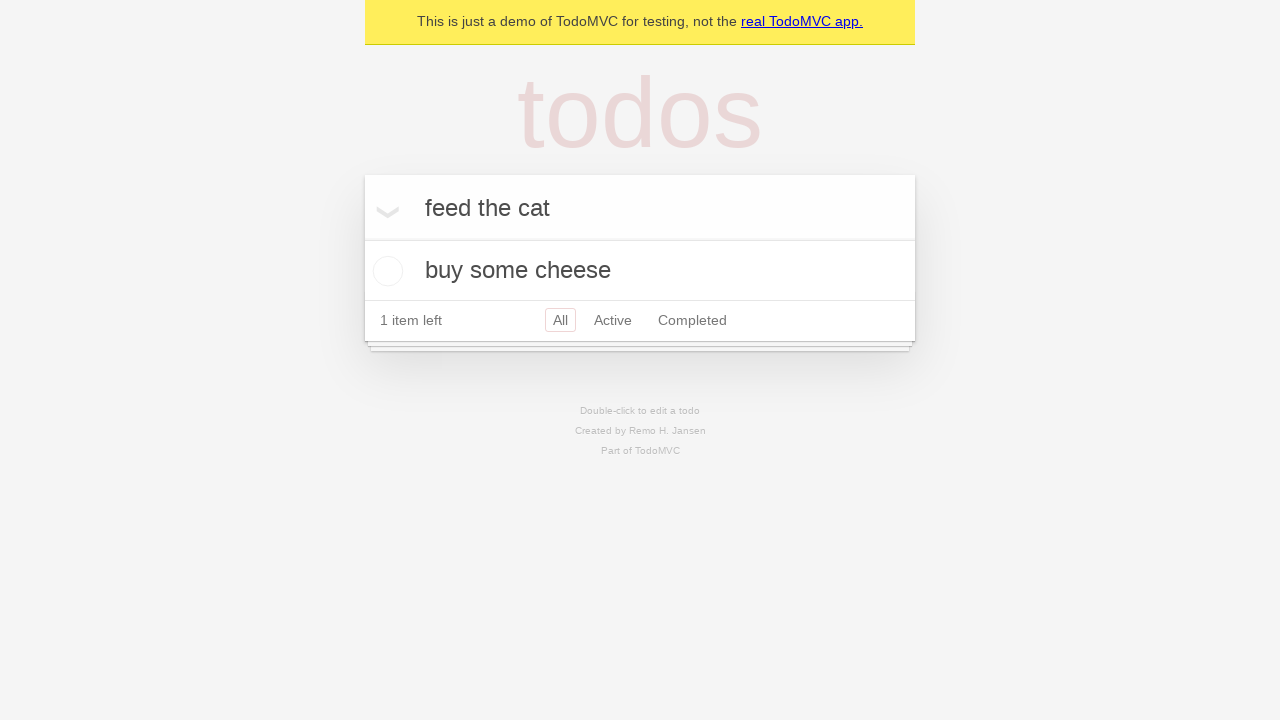

Pressed Enter to create second todo item on internal:attr=[placeholder="What needs to be done?"i]
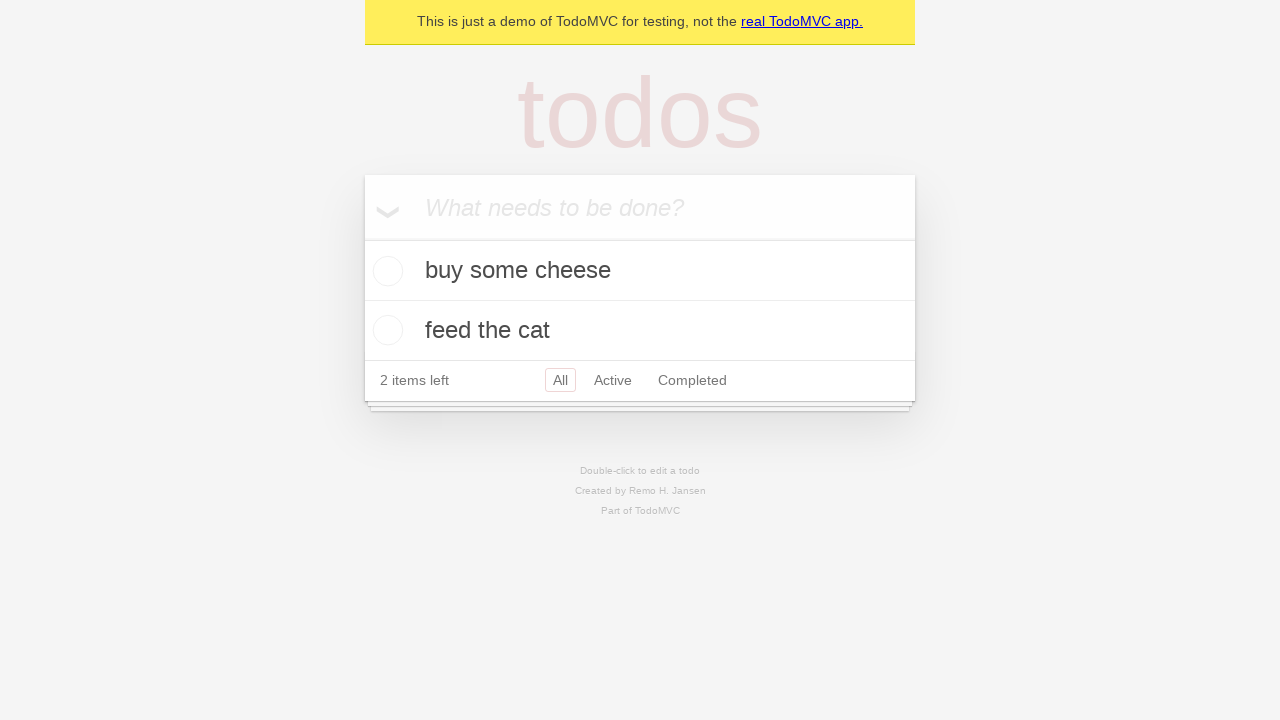

Located first todo item
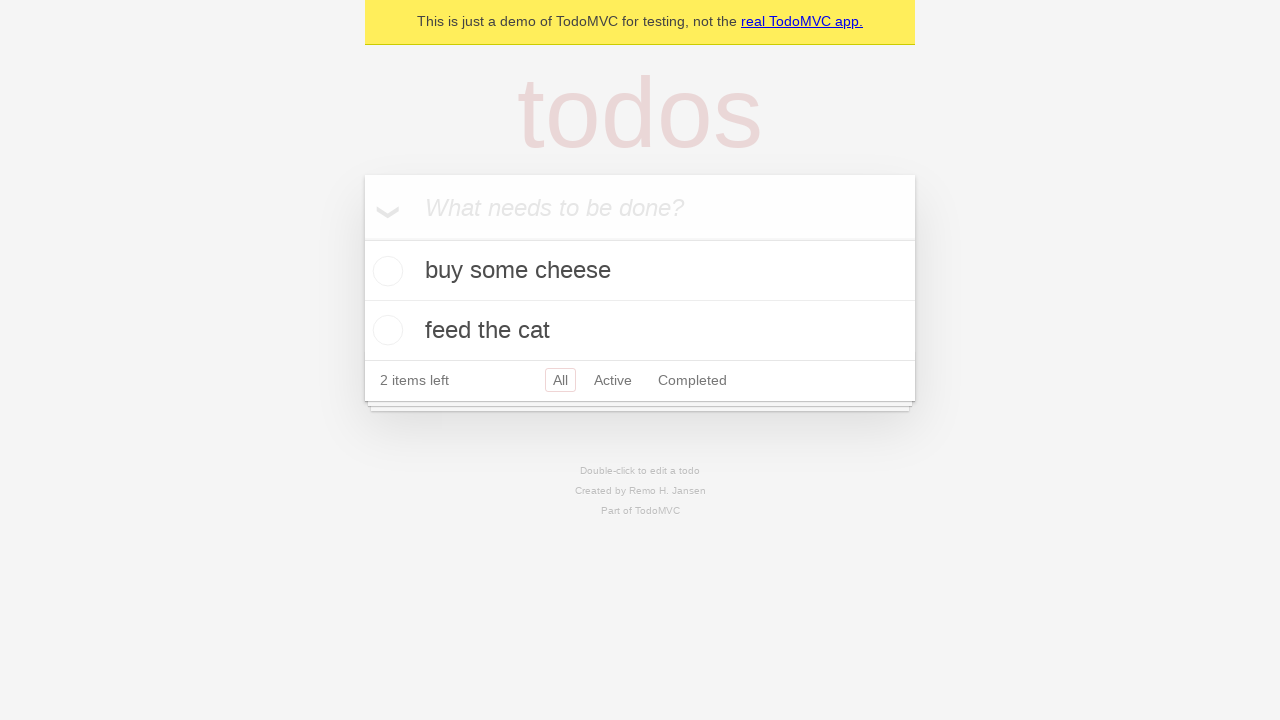

Checked checkbox for first todo item 'buy some cheese' at (385, 271) on internal:testid=[data-testid="todo-item"s] >> nth=0 >> internal:role=checkbox
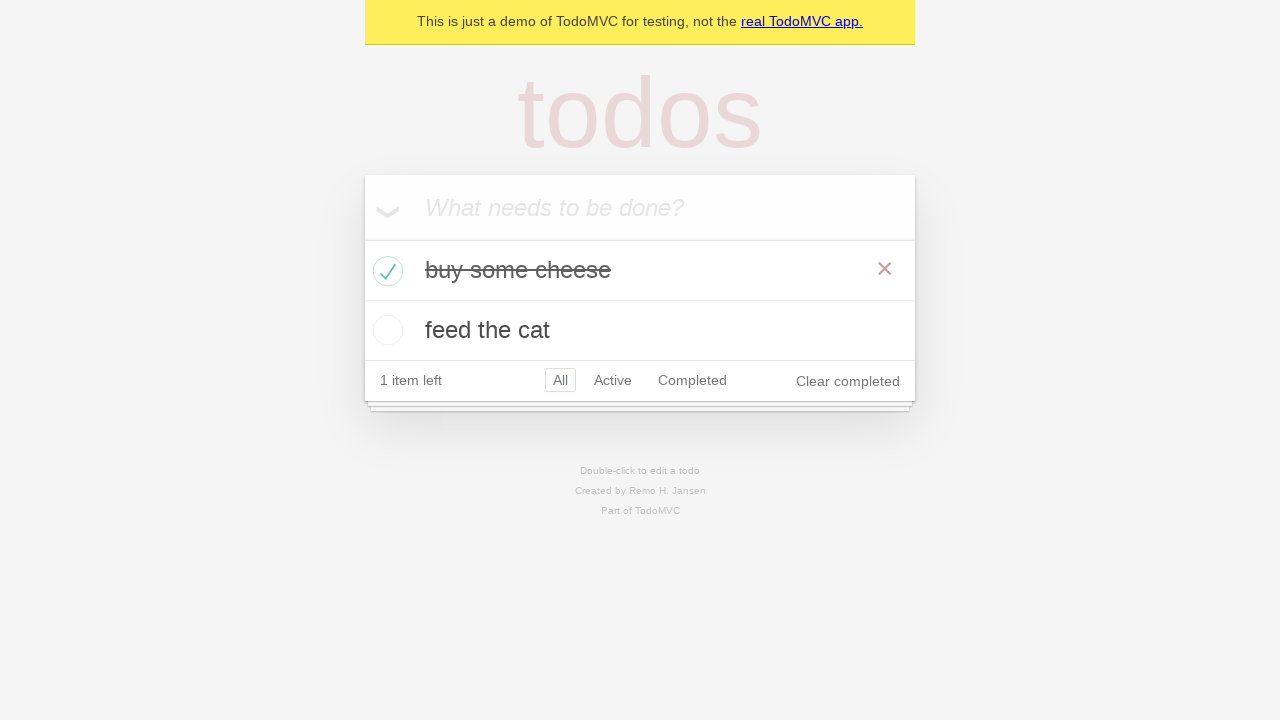

Located second todo item
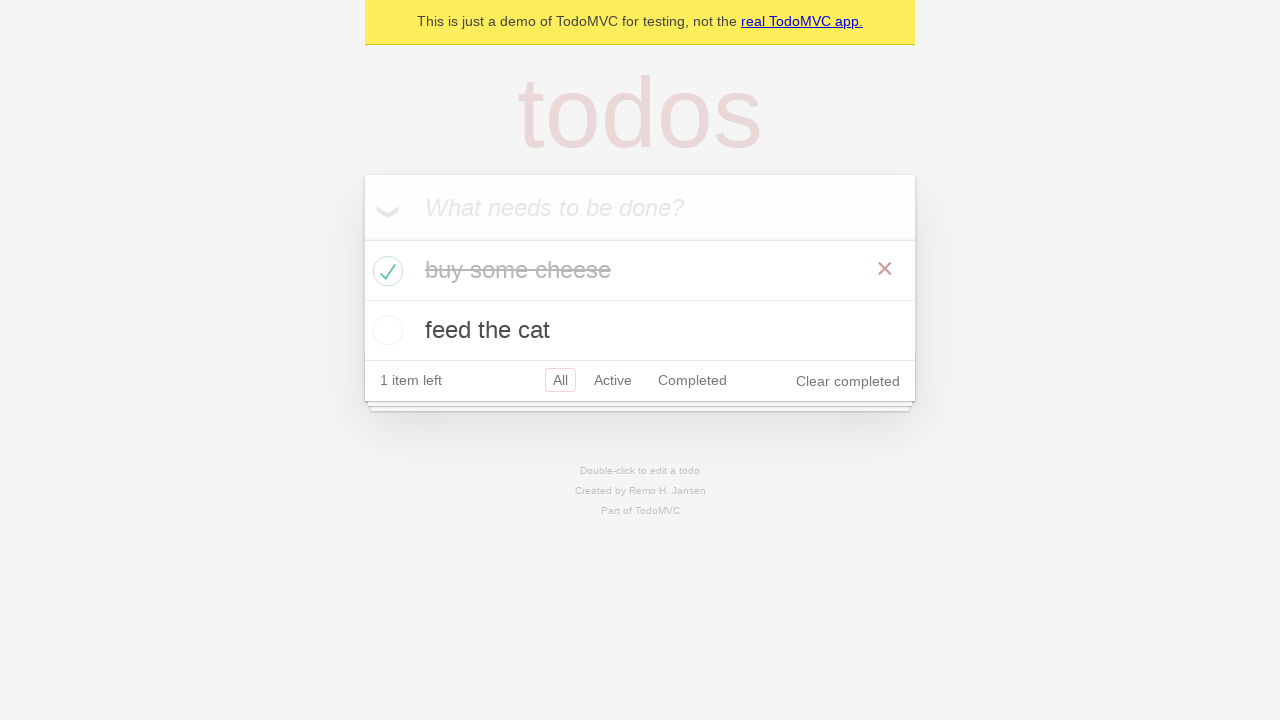

Checked checkbox for second todo item 'feed the cat' at (385, 330) on internal:testid=[data-testid="todo-item"s] >> nth=1 >> internal:role=checkbox
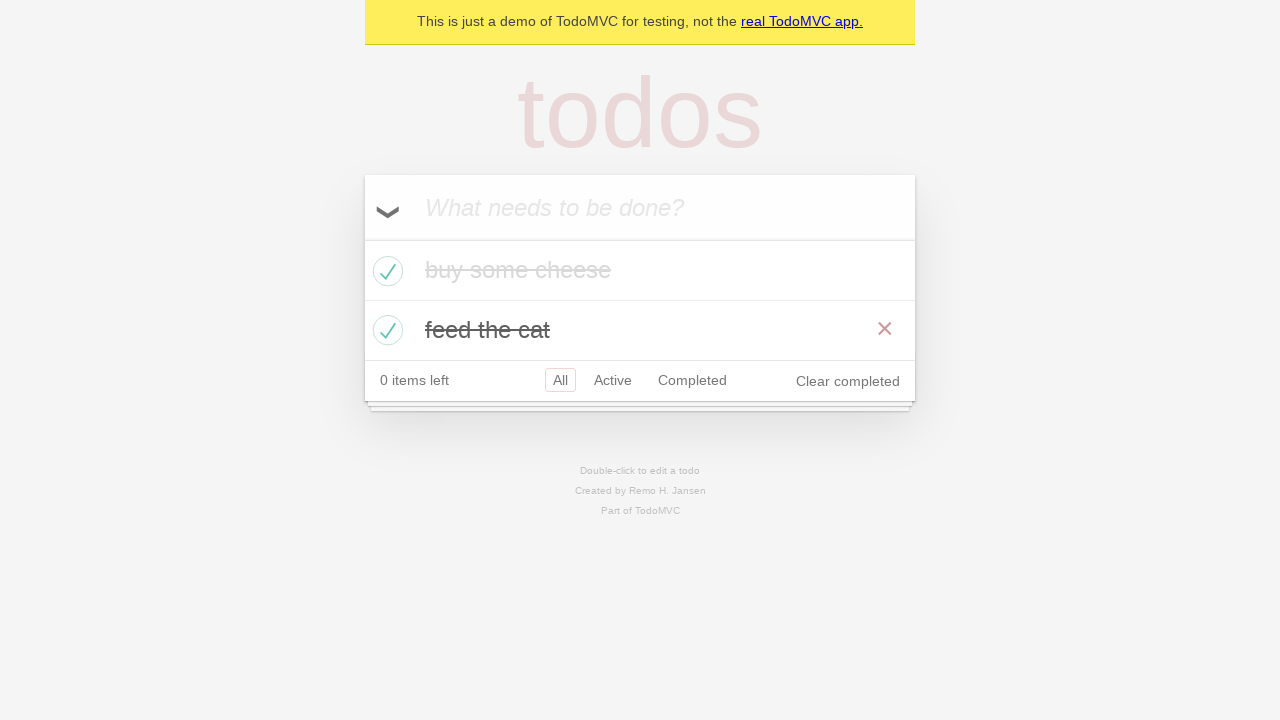

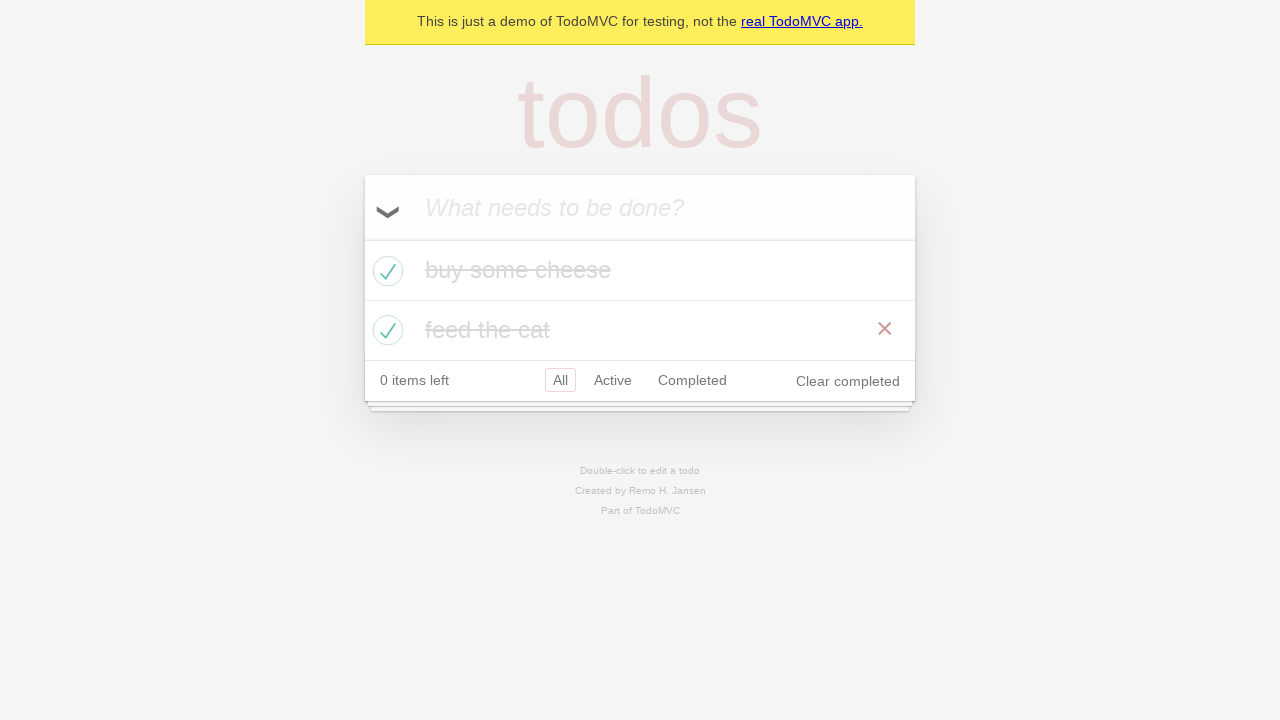